Tests JavaScript alert handling by clicking a button that triggers a JS alert and accepting it

Starting URL: https://the-internet.herokuapp.com/javascript_alerts

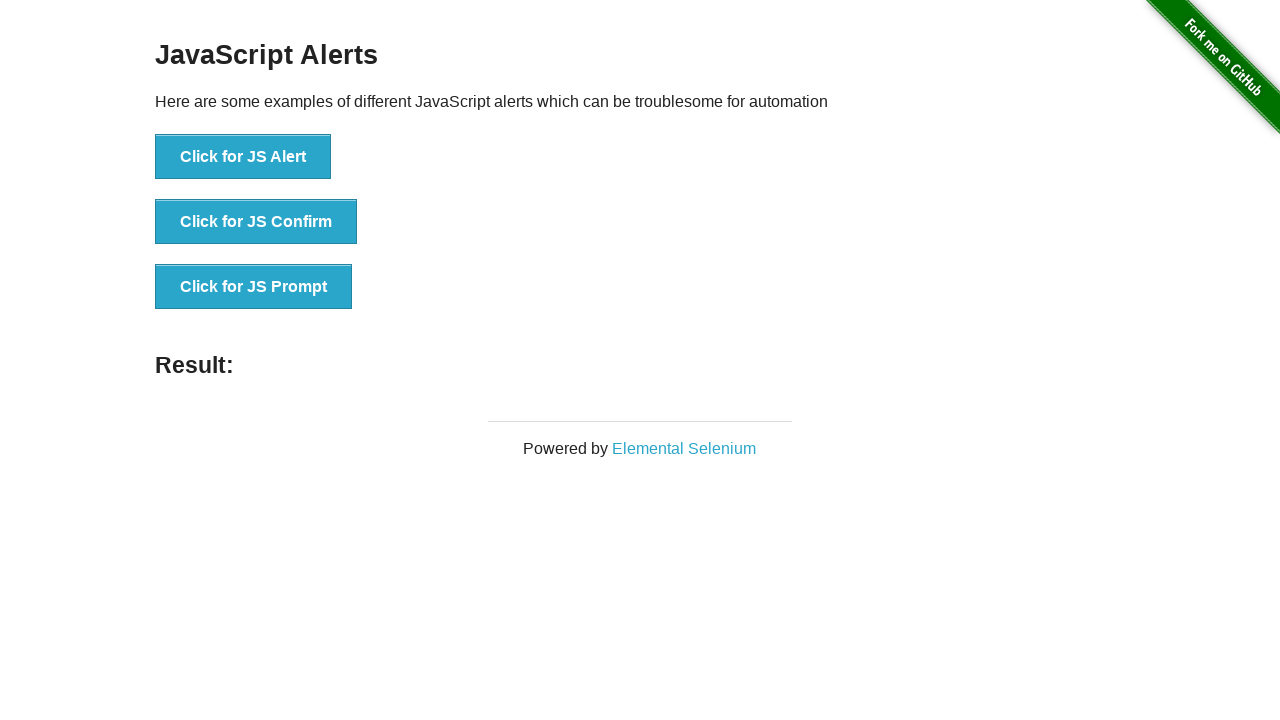

Set up dialog handler to accept JavaScript alerts
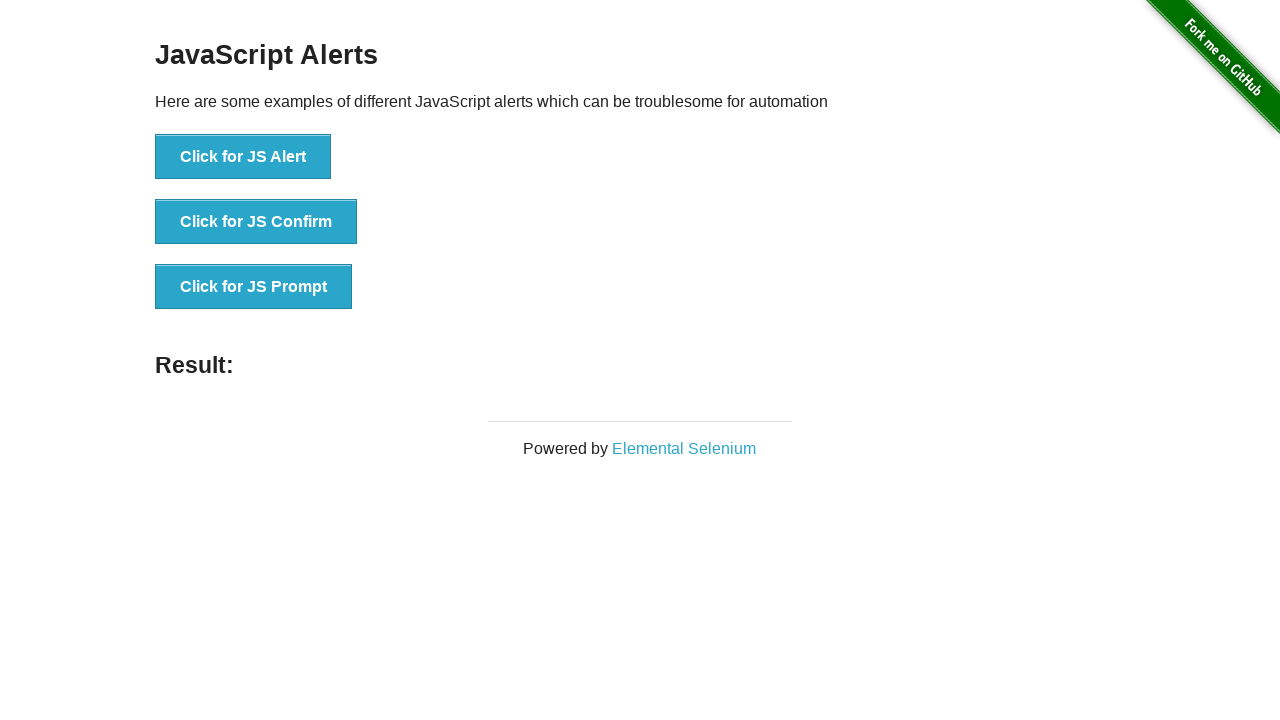

Clicked button to trigger JavaScript alert at (243, 157) on button[onclick='jsAlert()']
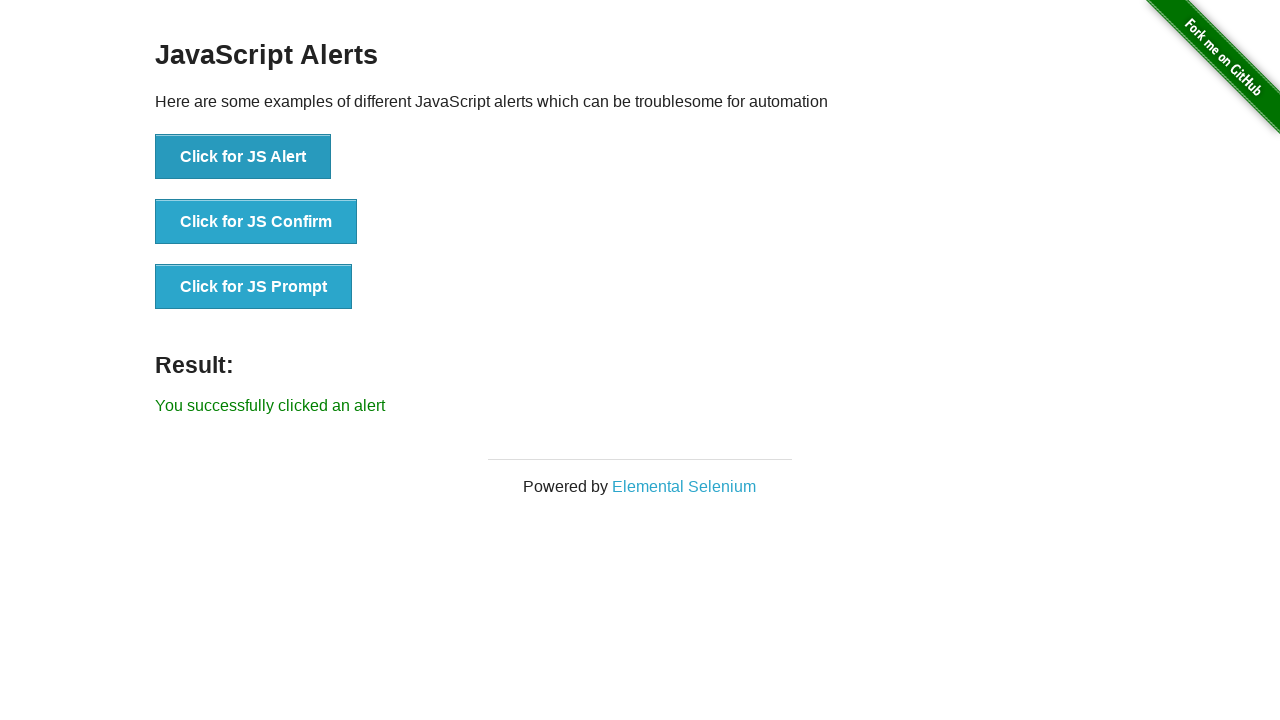

Alert was accepted and result element appeared on page
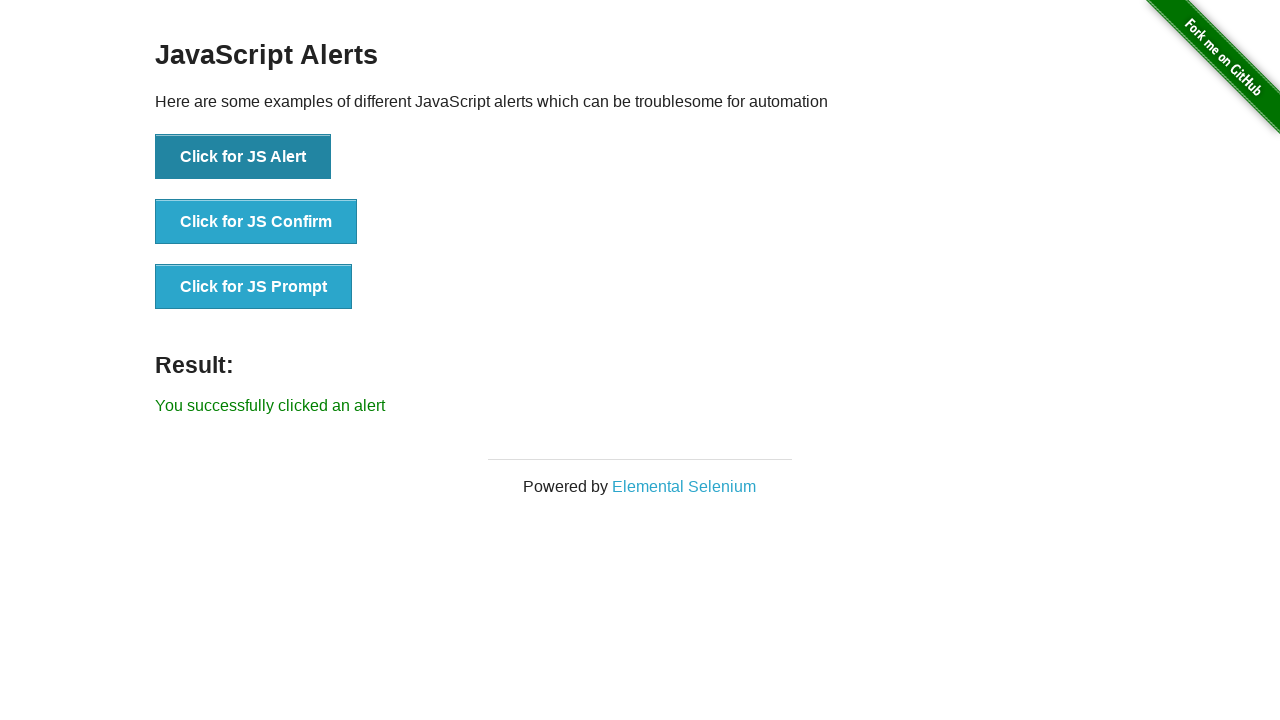

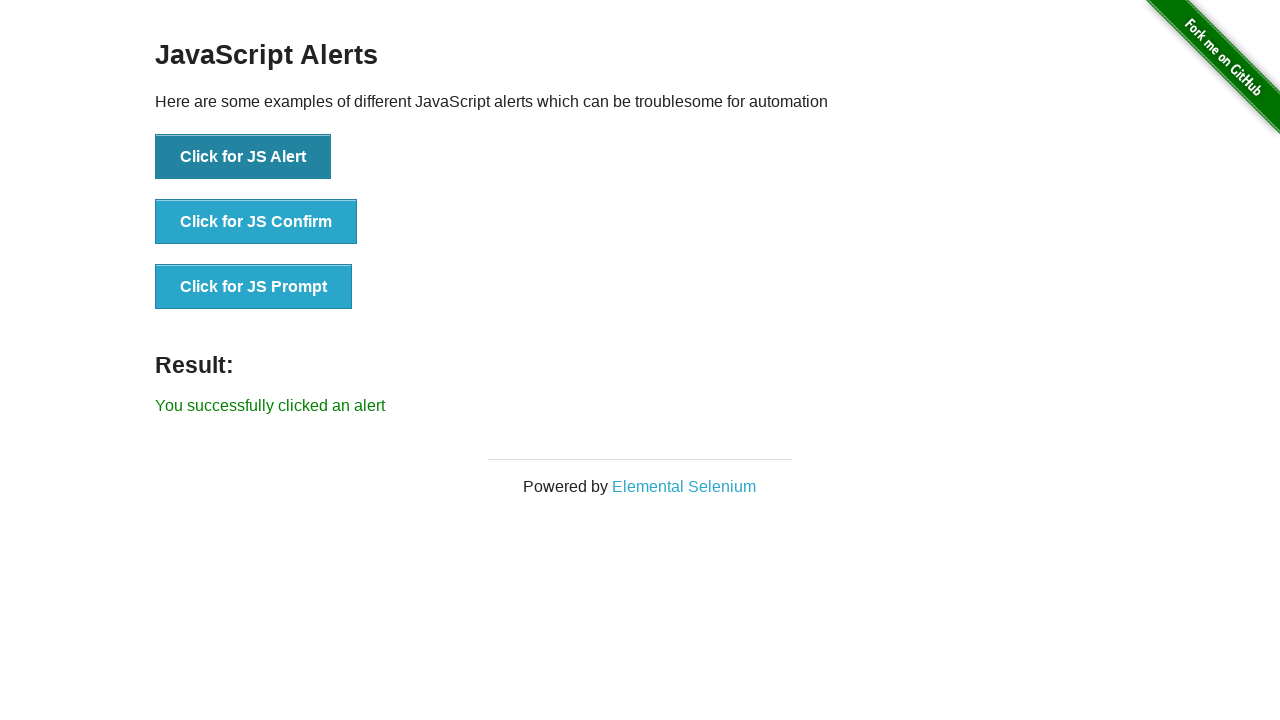